Tests keyboard shortcuts (Ctrl+A, Ctrl+C, Ctrl+V) on a registration form by typing text in the first name field, selecting all, copying it, and pasting into the last name field

Starting URL: http://demo.automationtesting.in/Register.html

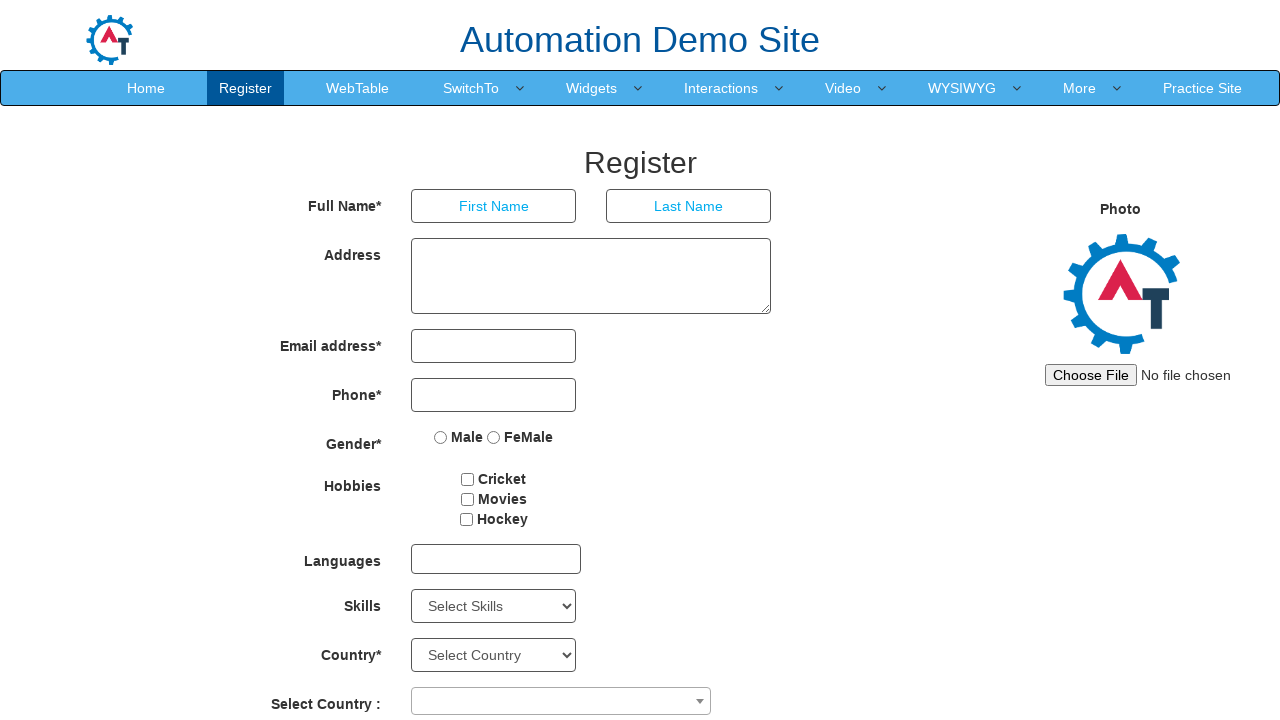

Located first name input field
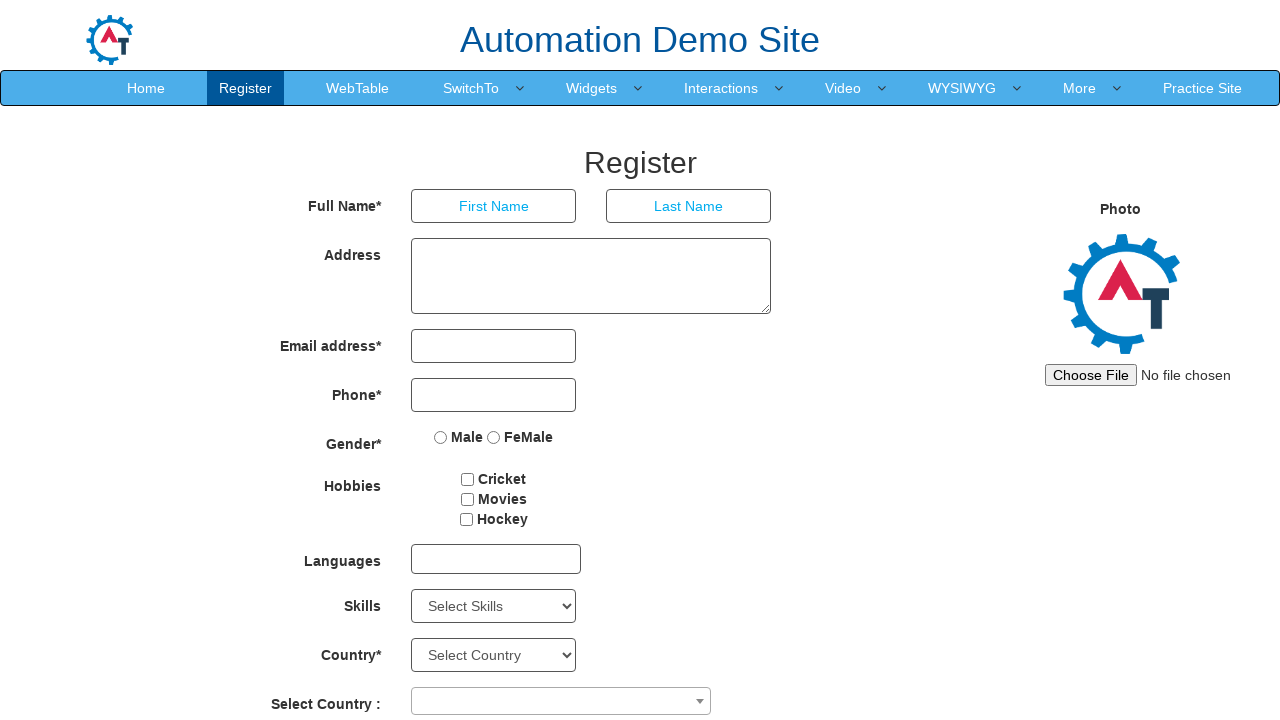

Typed 'admin' in first name field on input[placeholder='First Name']
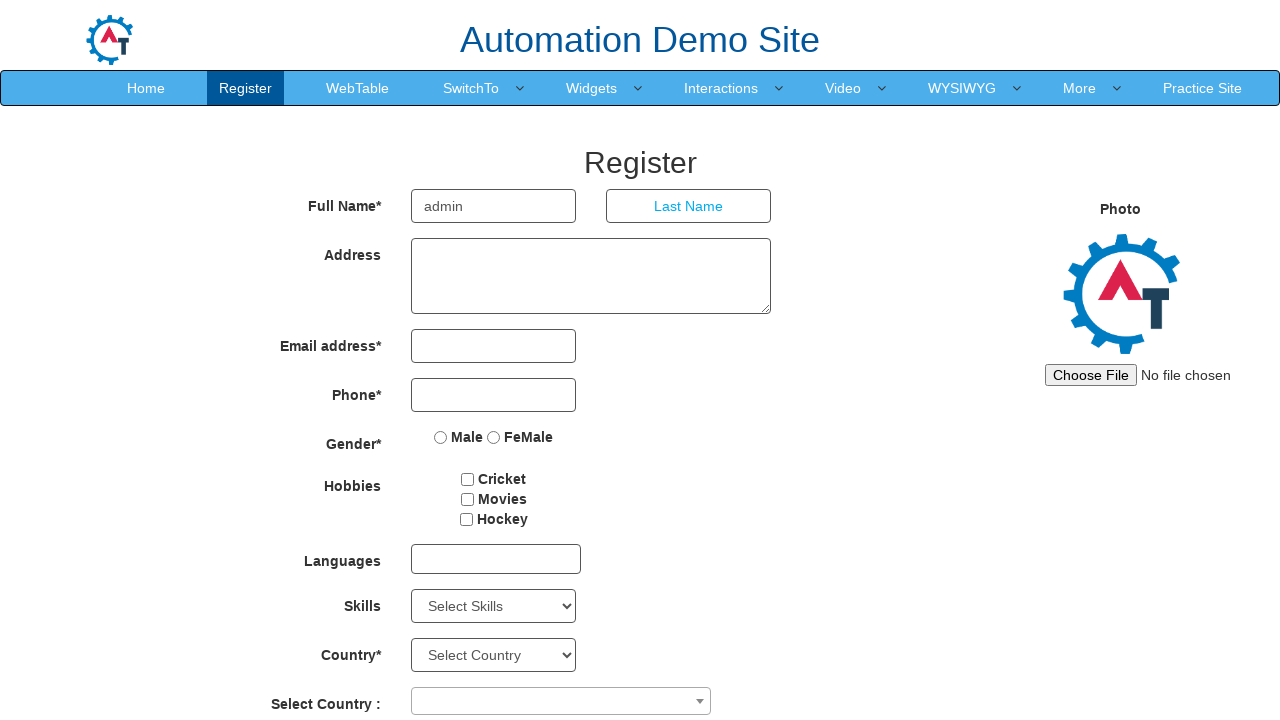

Selected all text in first name field using Ctrl+A on input[placeholder='First Name']
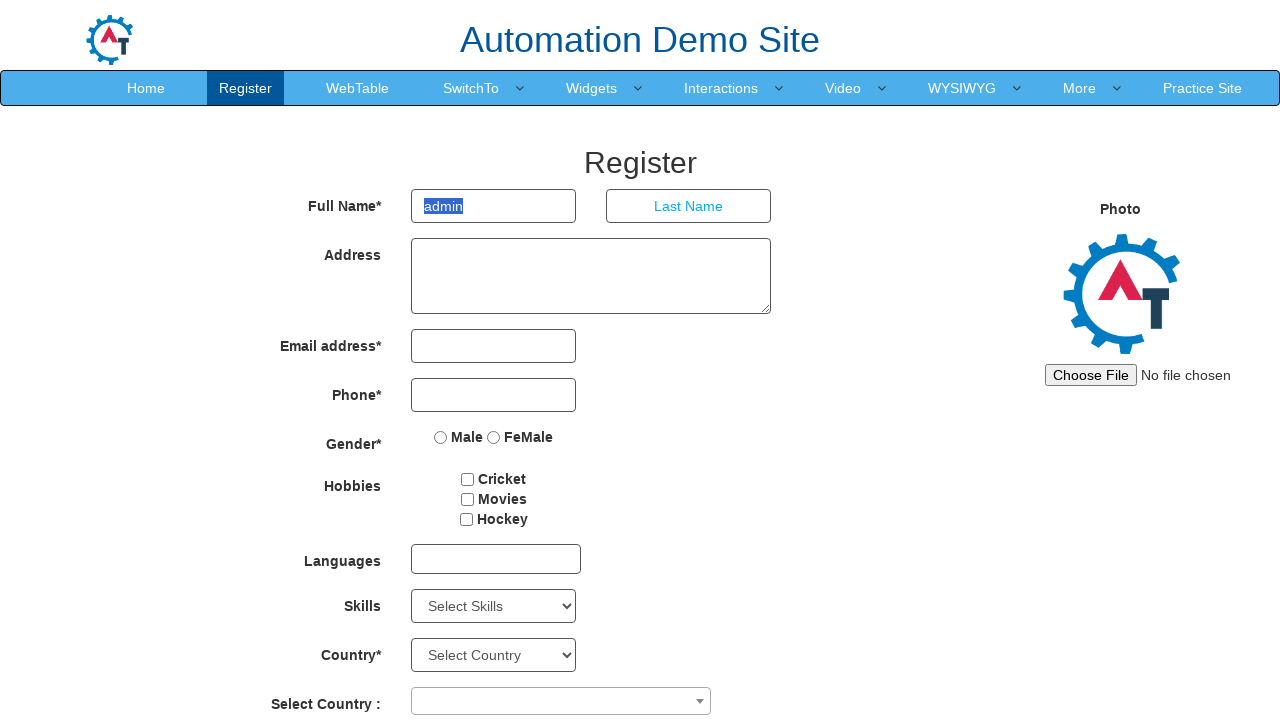

Copied selected text from first name field using Ctrl+C on input[placeholder='First Name']
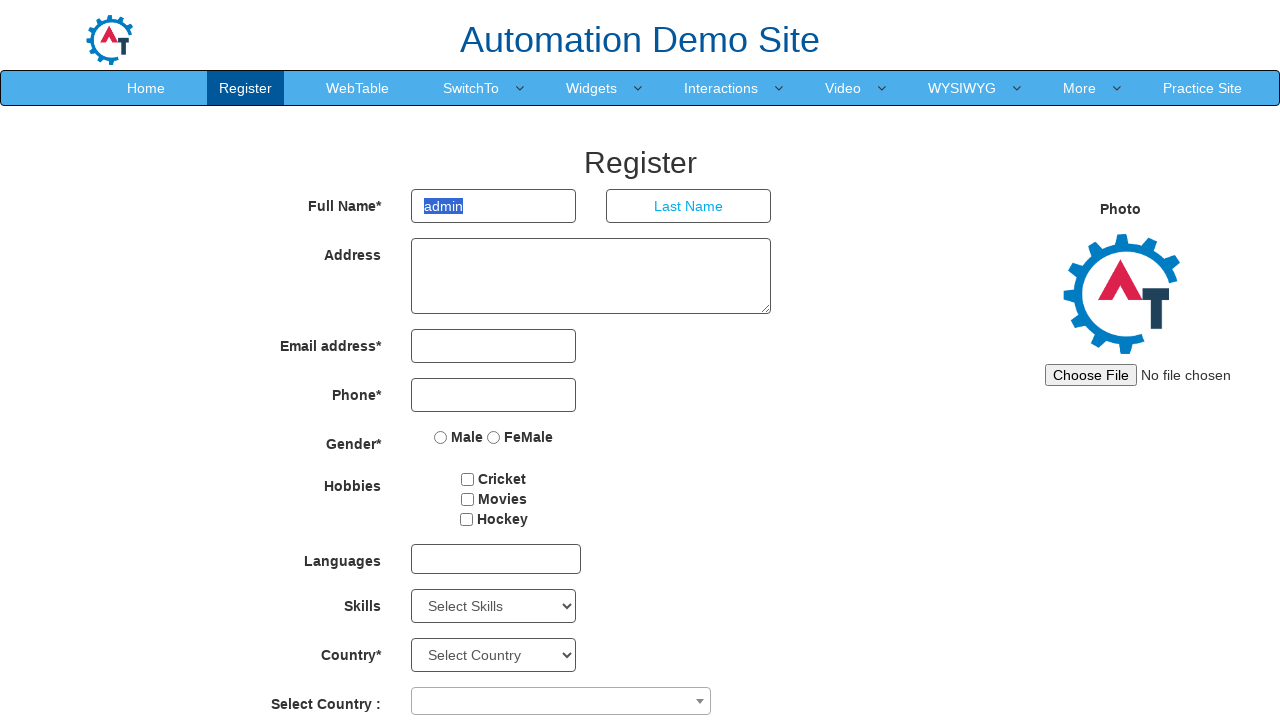

Clicked on last name input field at (689, 206) on input[placeholder='Last Name']
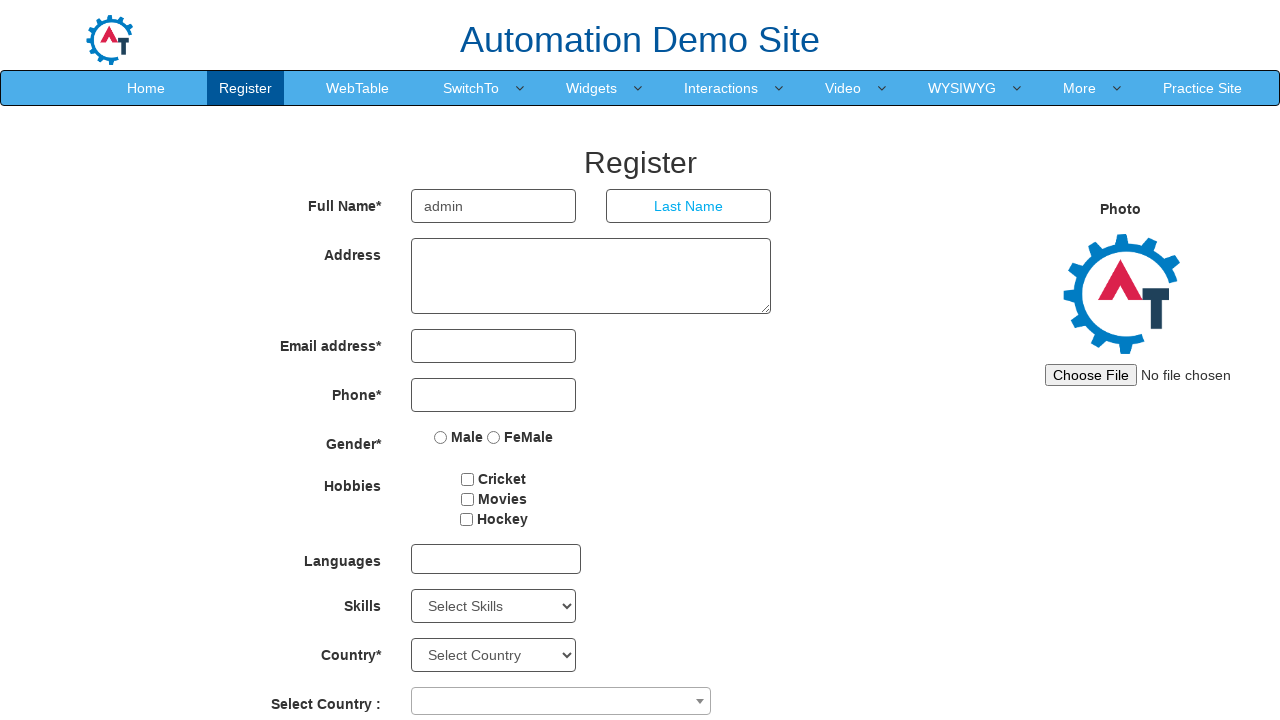

Pasted copied text into last name field using Ctrl+V on input[placeholder='Last Name']
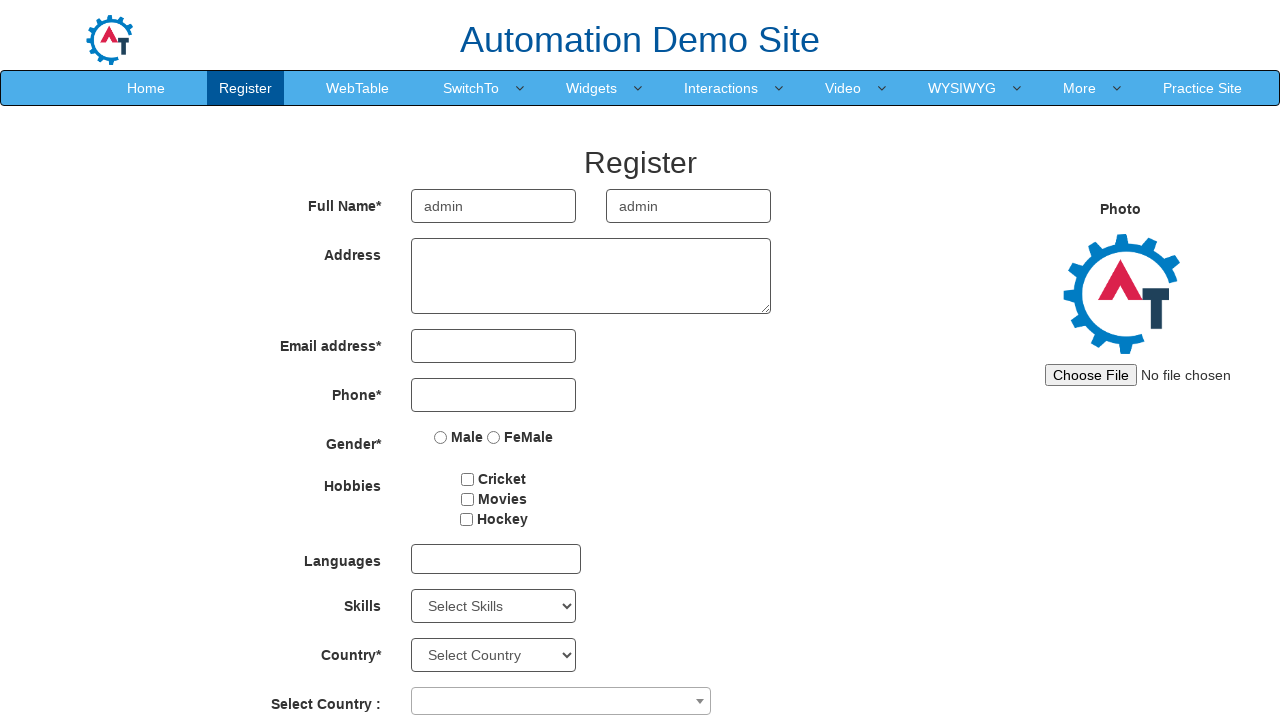

Waited 1 second to see the result
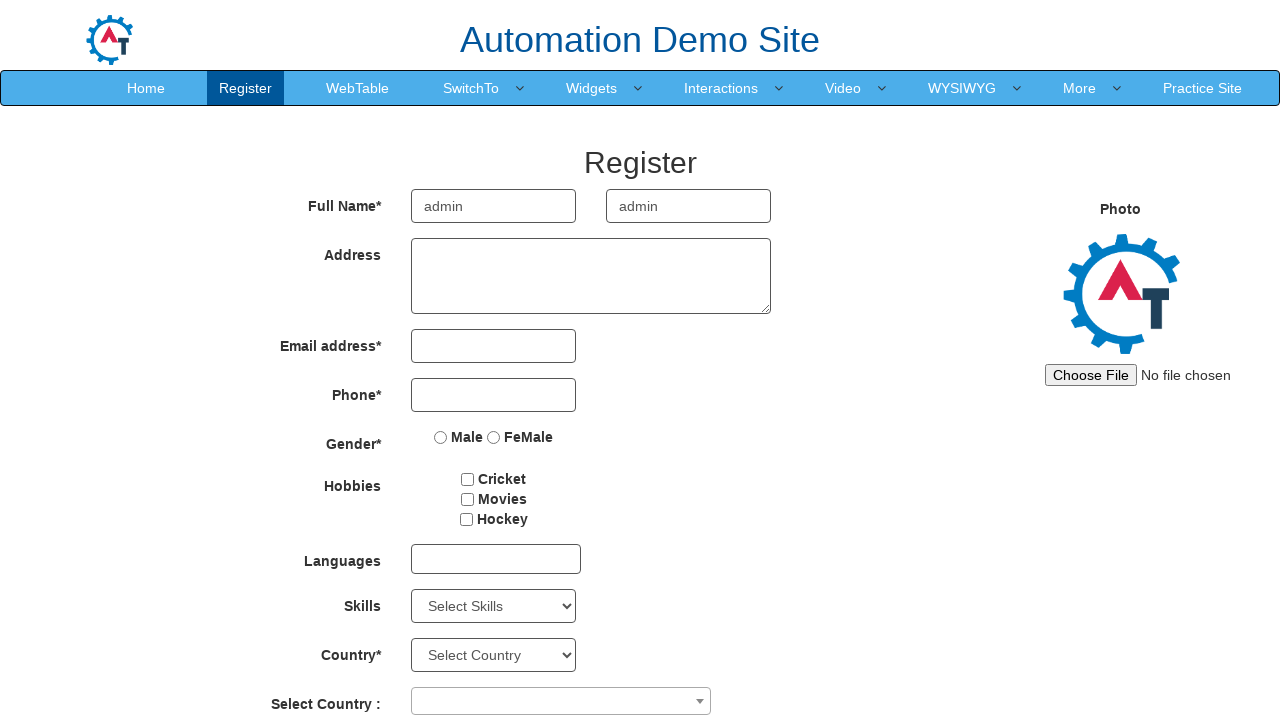

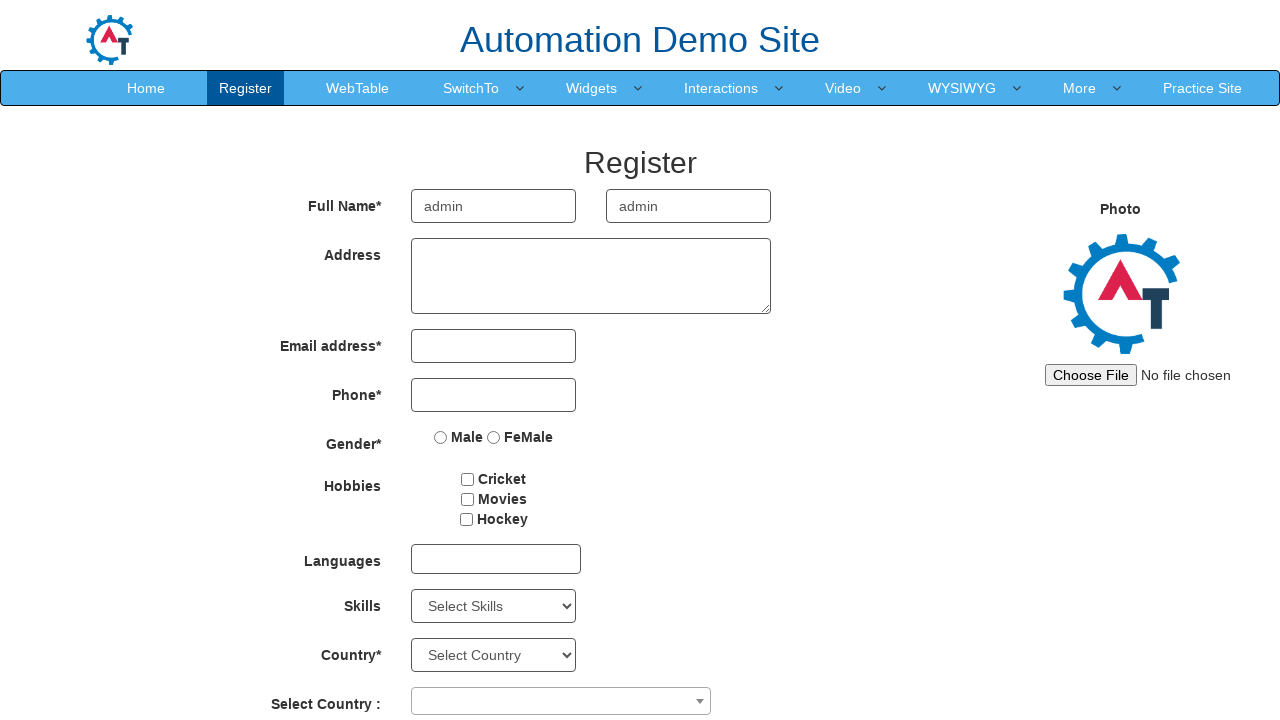